Navigates to Flipkart homepage and verifies the page loads by checking the current URL

Starting URL: https://www.flipkart.com/

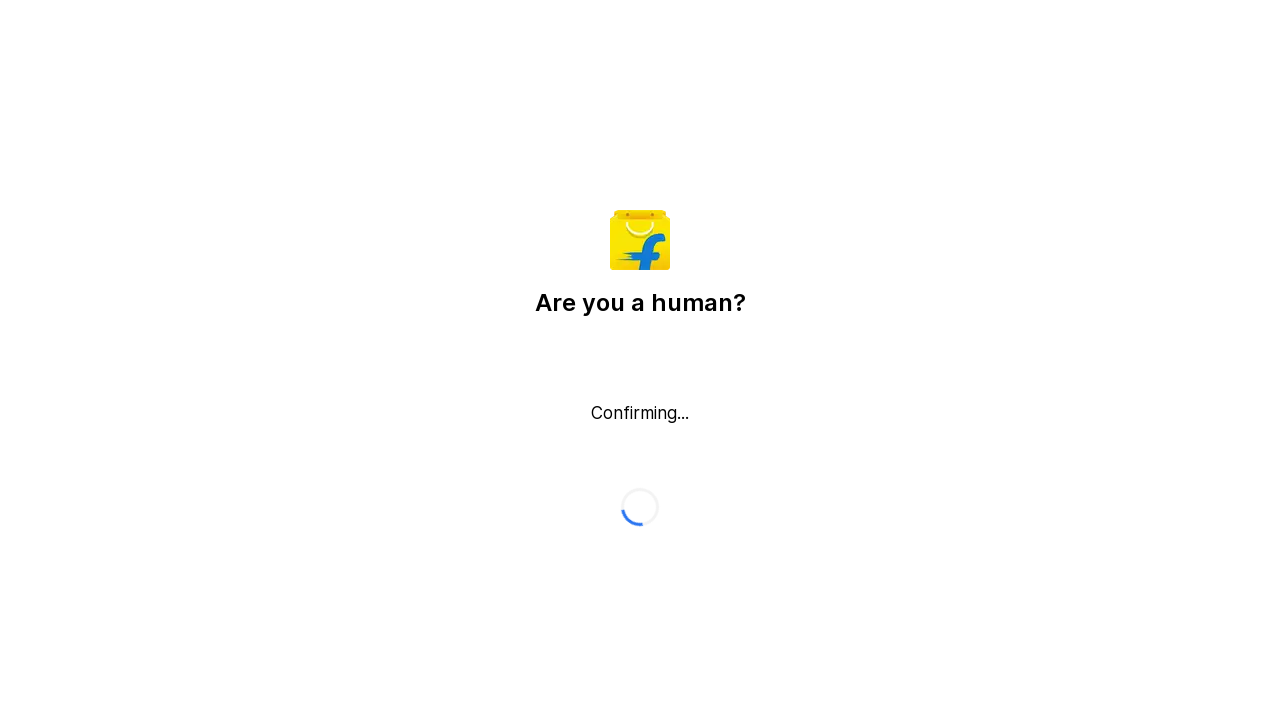

Waited for DOM content to load
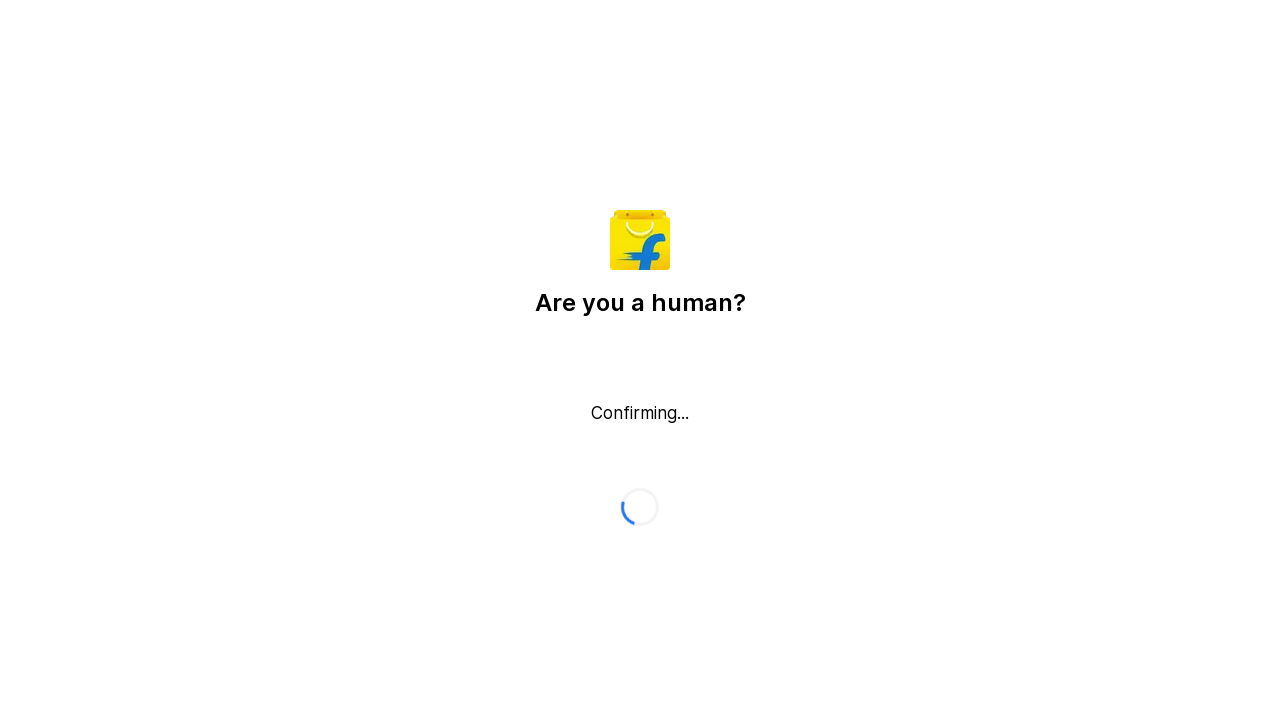

Retrieved current URL: https://www.flipkart.com/
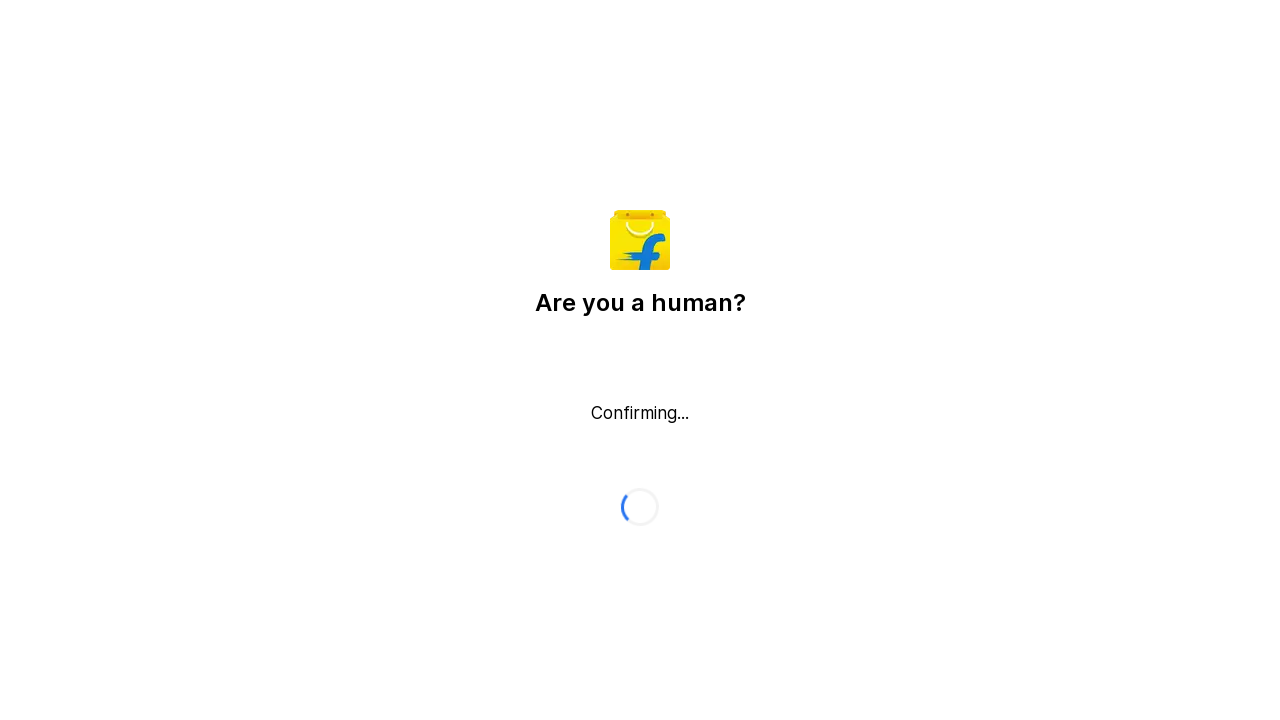

Verified that current URL contains 'flipkart.com'
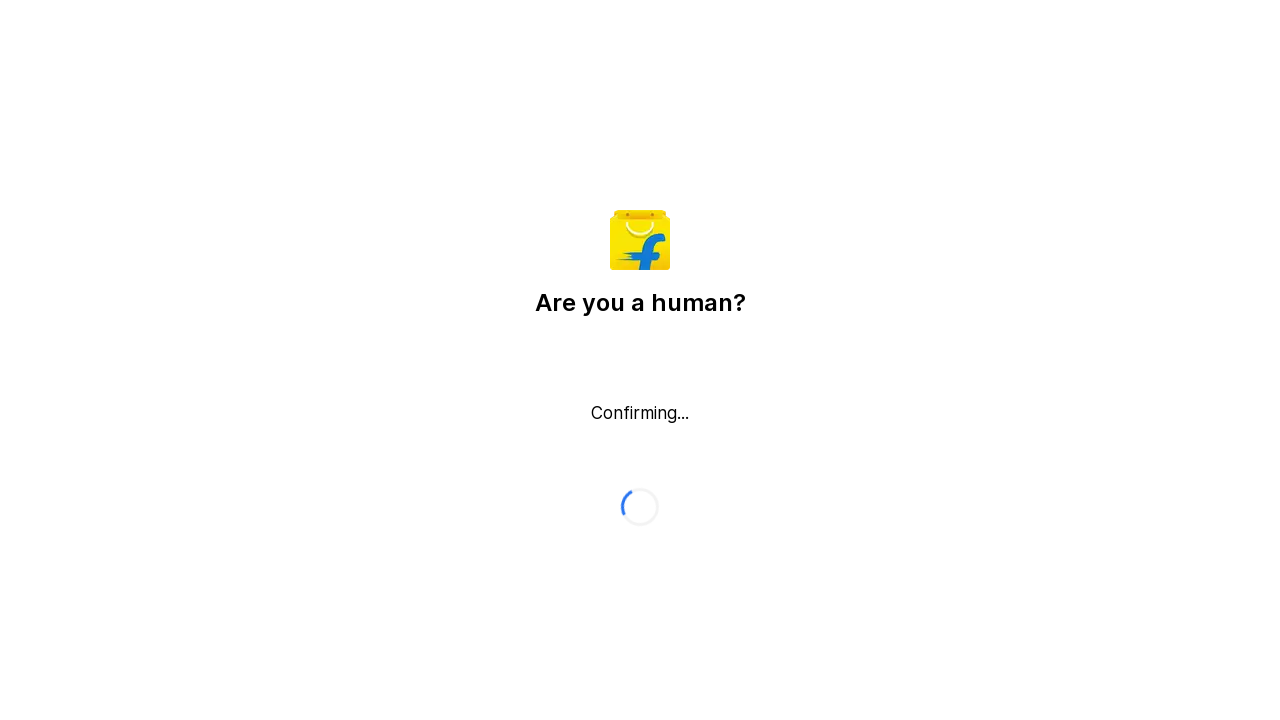

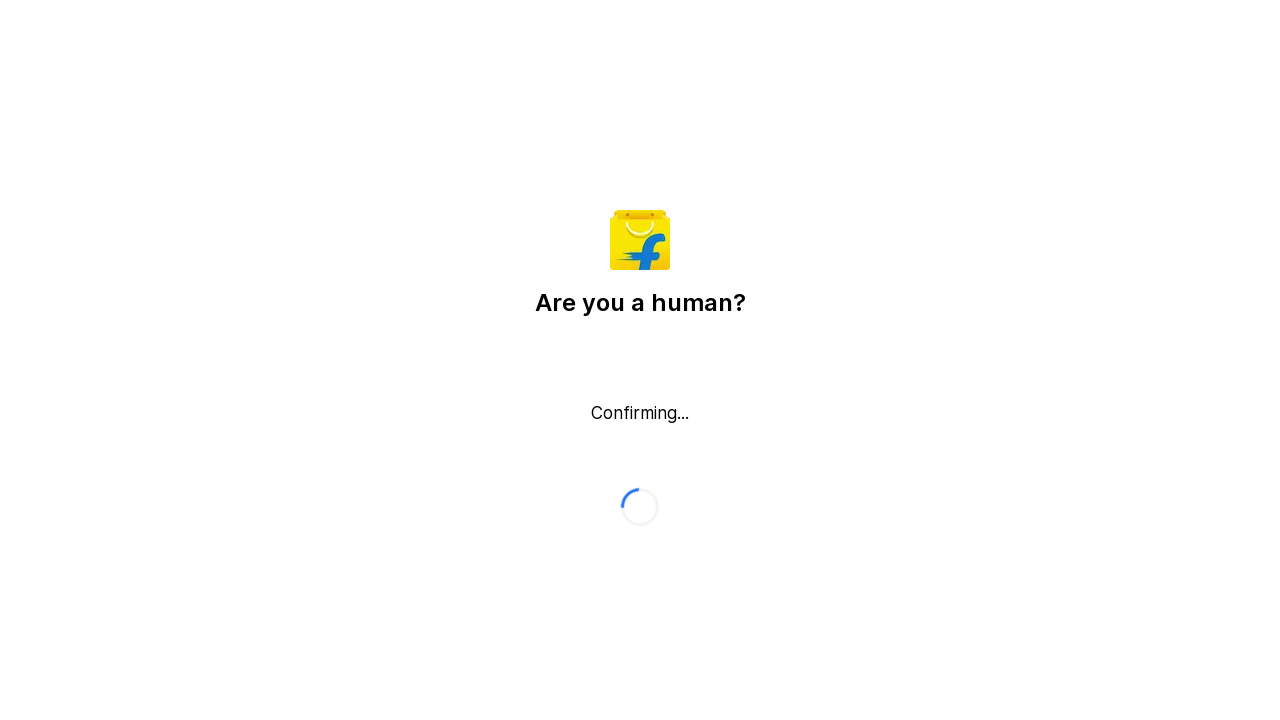